Tests pressing the space key on a target element and verifies the page displays the correct key press result.

Starting URL: http://the-internet.herokuapp.com/key_presses

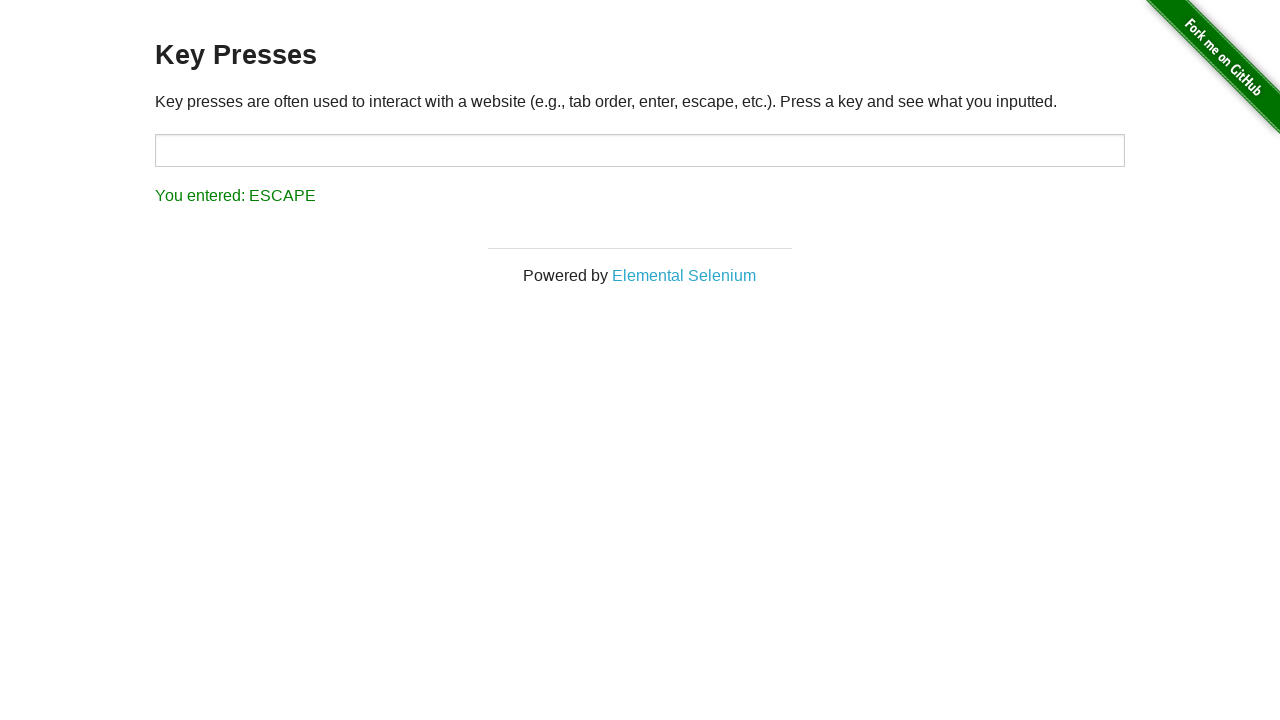

Pressed Space key on target element on #target
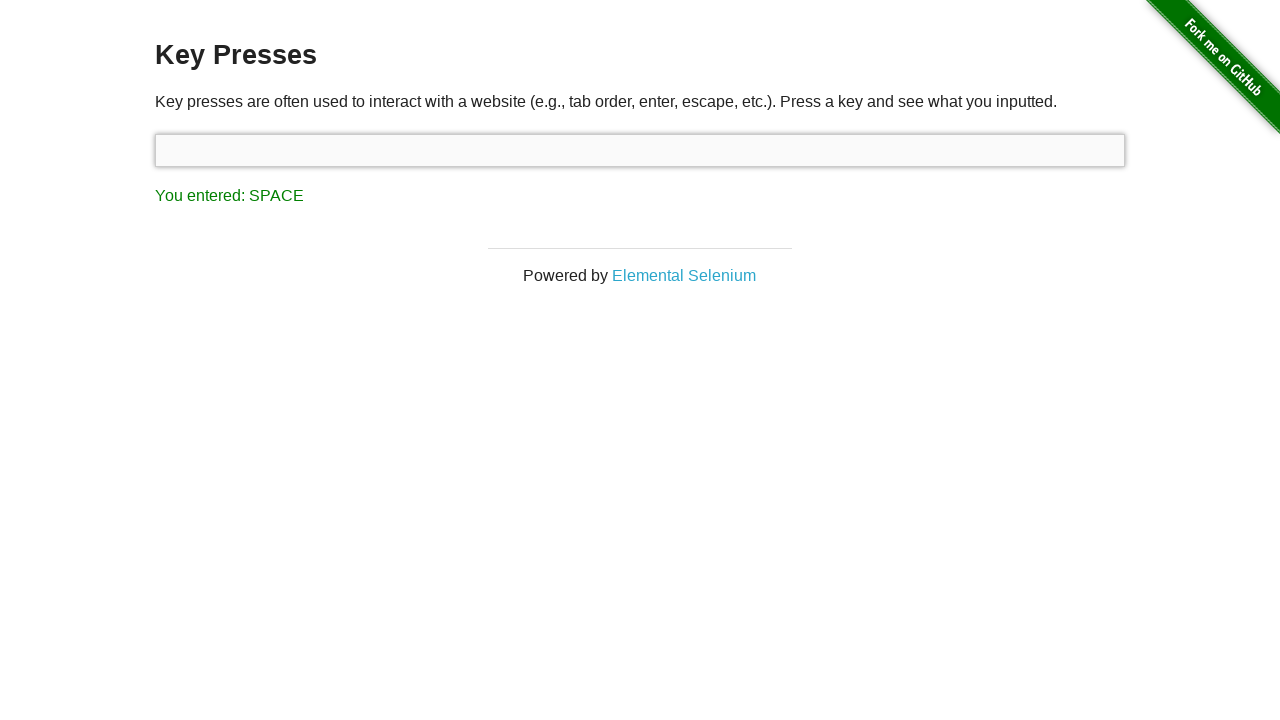

Result element loaded
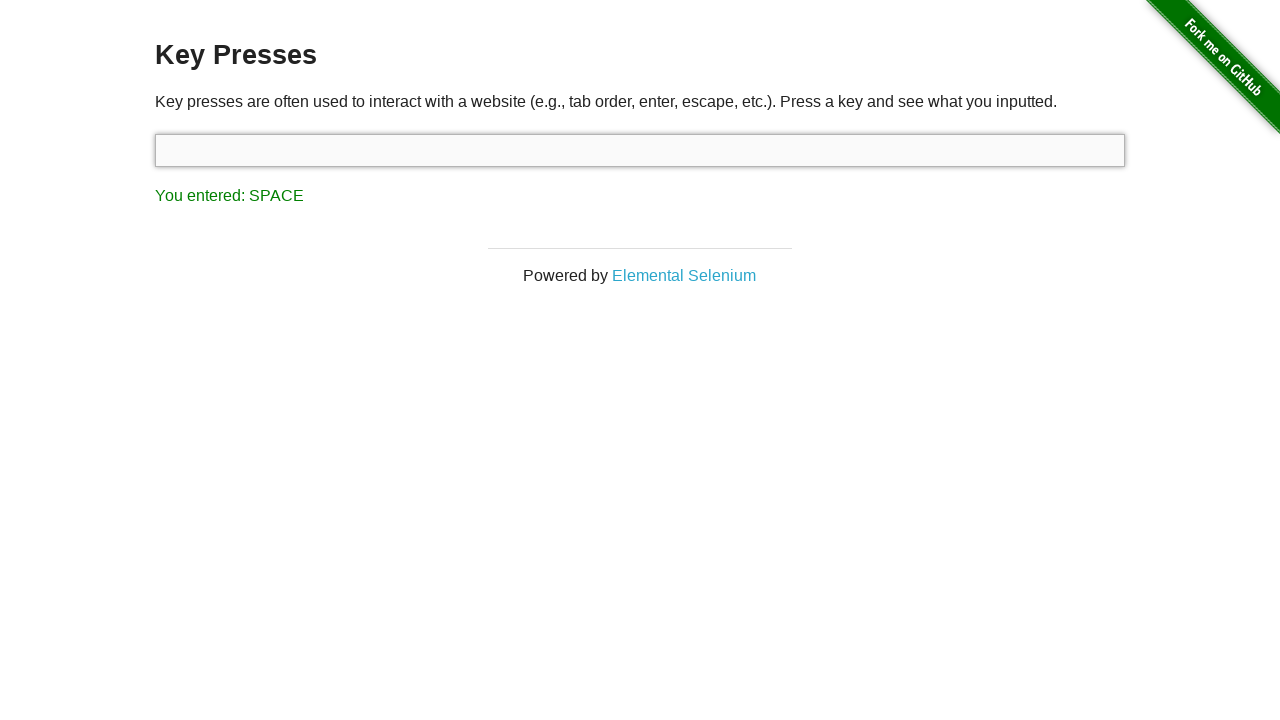

Retrieved result text from page
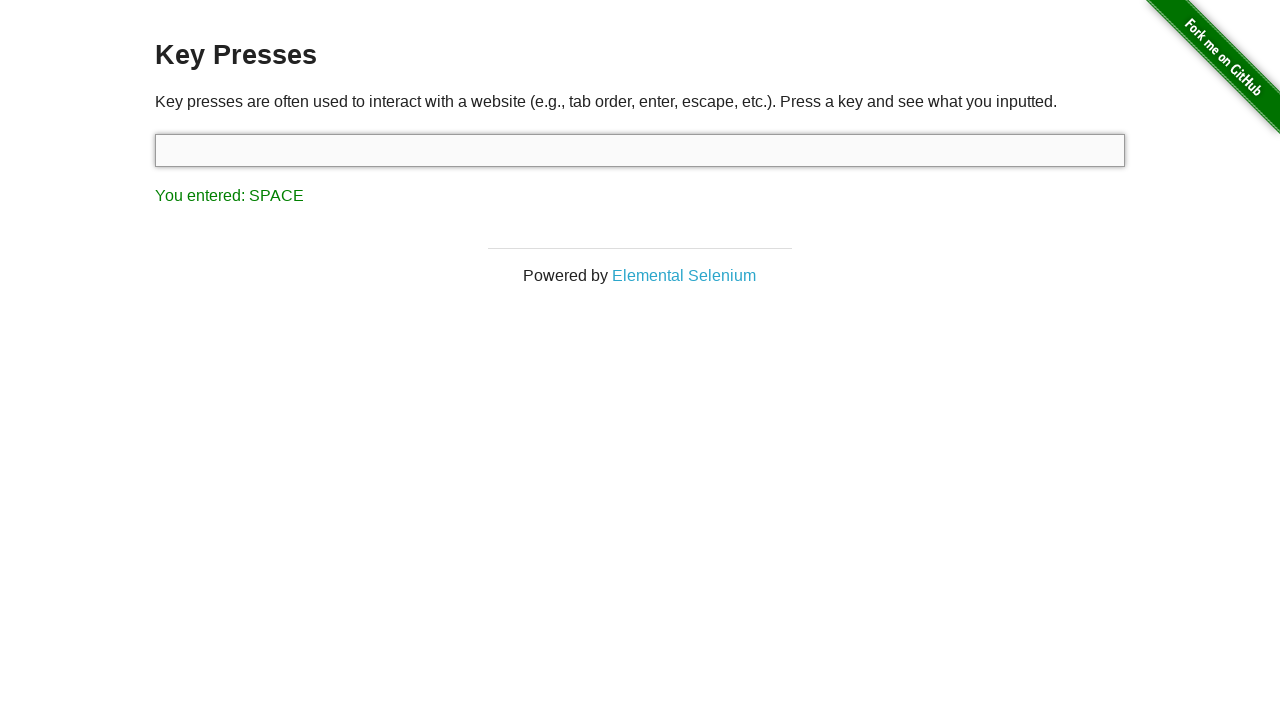

Verified result text matches expected 'You entered: SPACE'
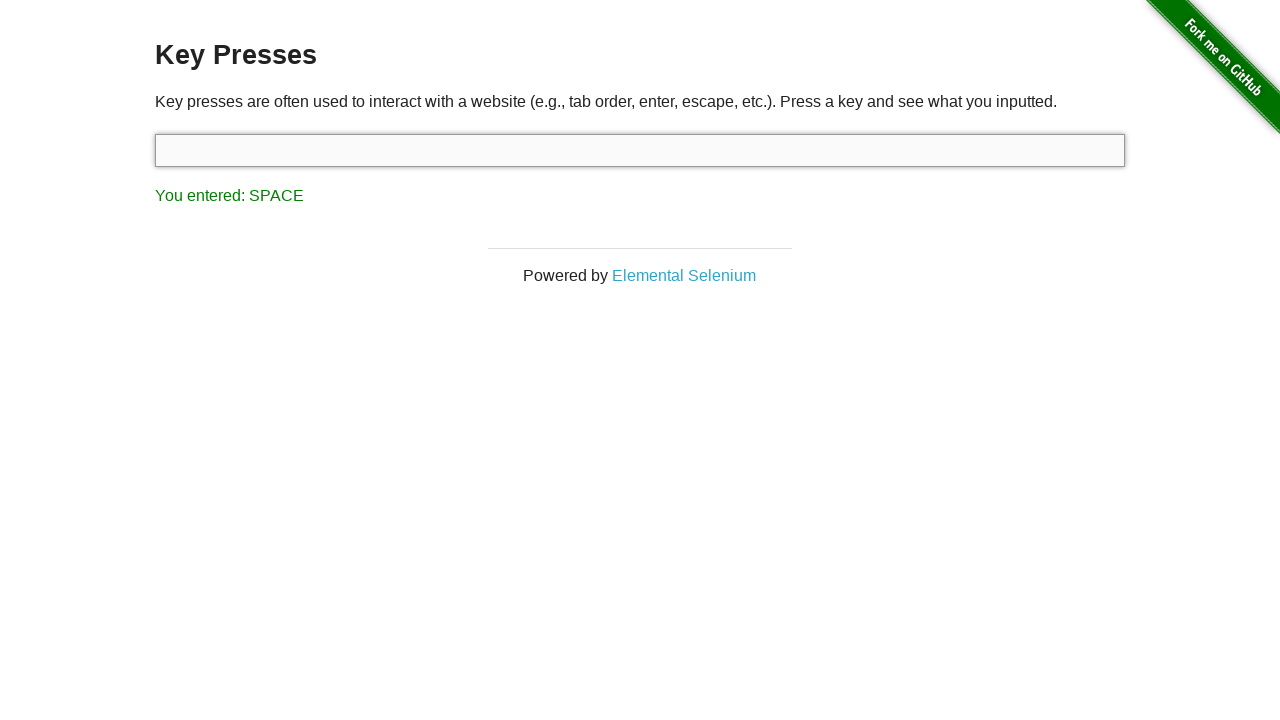

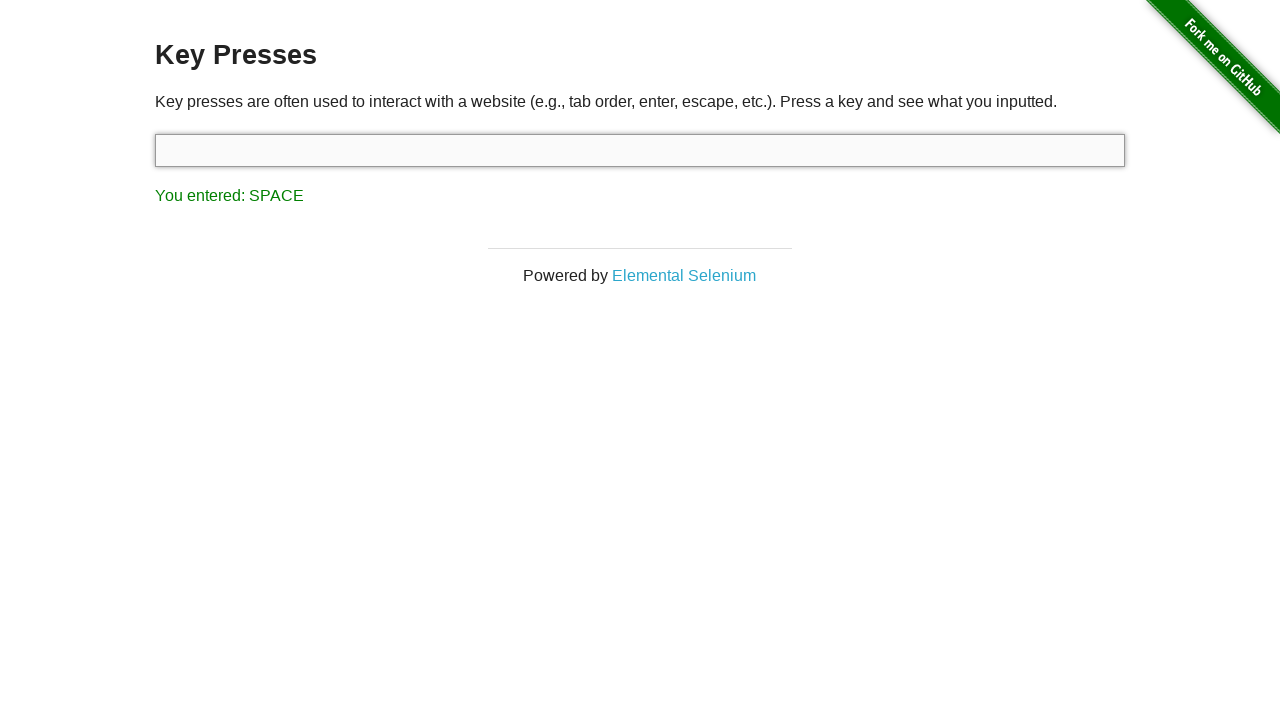